Tests proper click handling on a button that ignores DOM click events

Starting URL: http://www.uitestingplayground.com/click

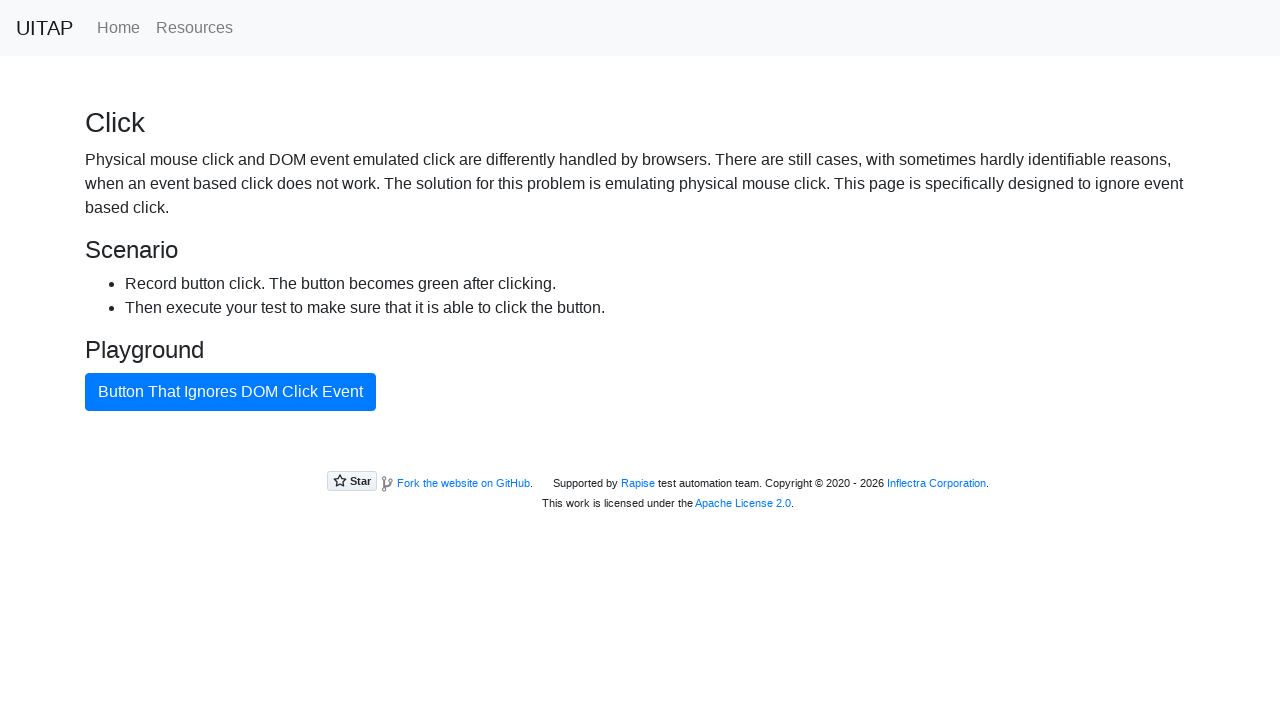

Navigated to Click test page
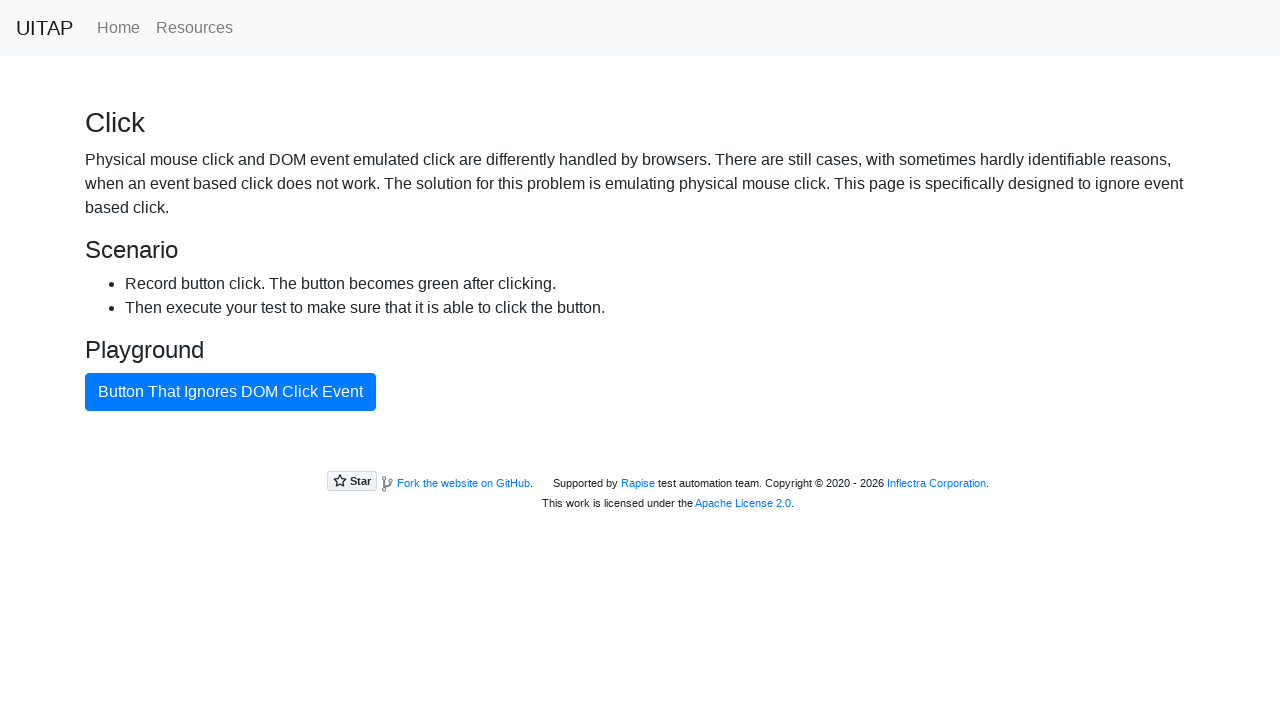

Located button that ignores DOM click events
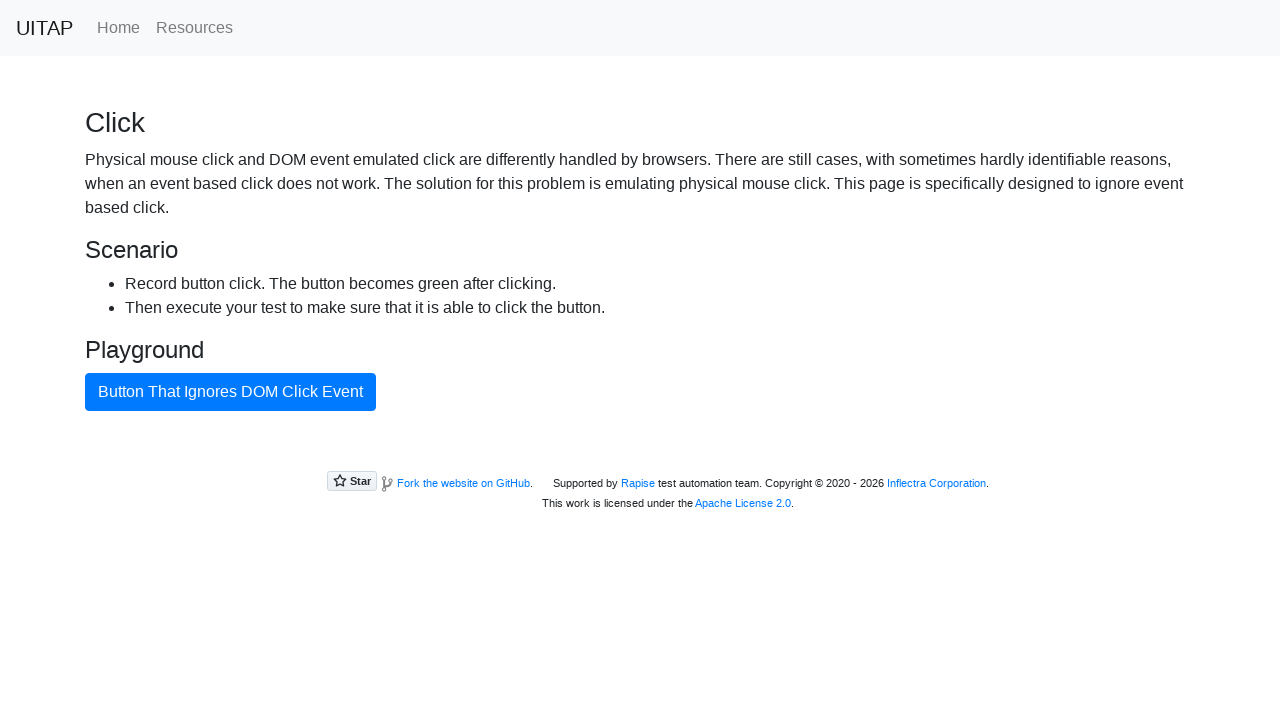

Clicked button that ignores DOM click events at (230, 392) on internal:role=button[name="Button That Ignores DOM Click Event"i]
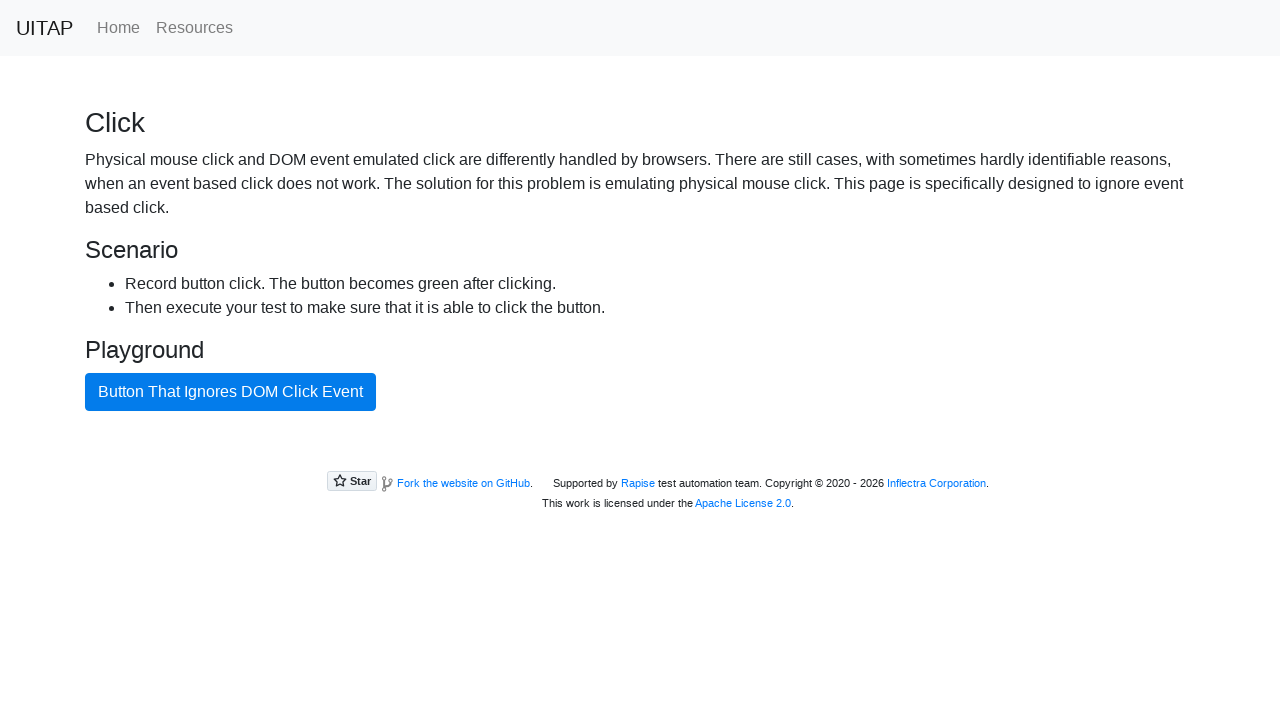

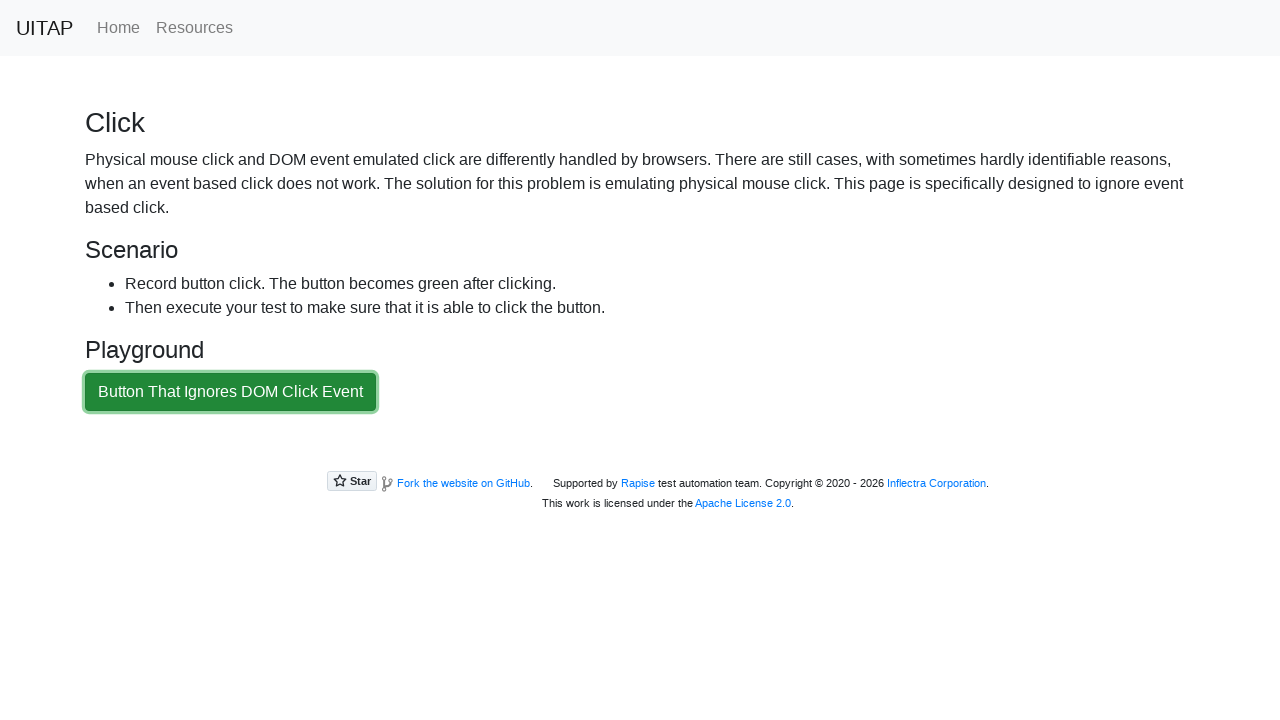